Tests opening a new message window by clicking the "New Window Message" button, verifying it opens, then closing it and returning to the original window.

Starting URL: https://demoqa.com/browser-windows

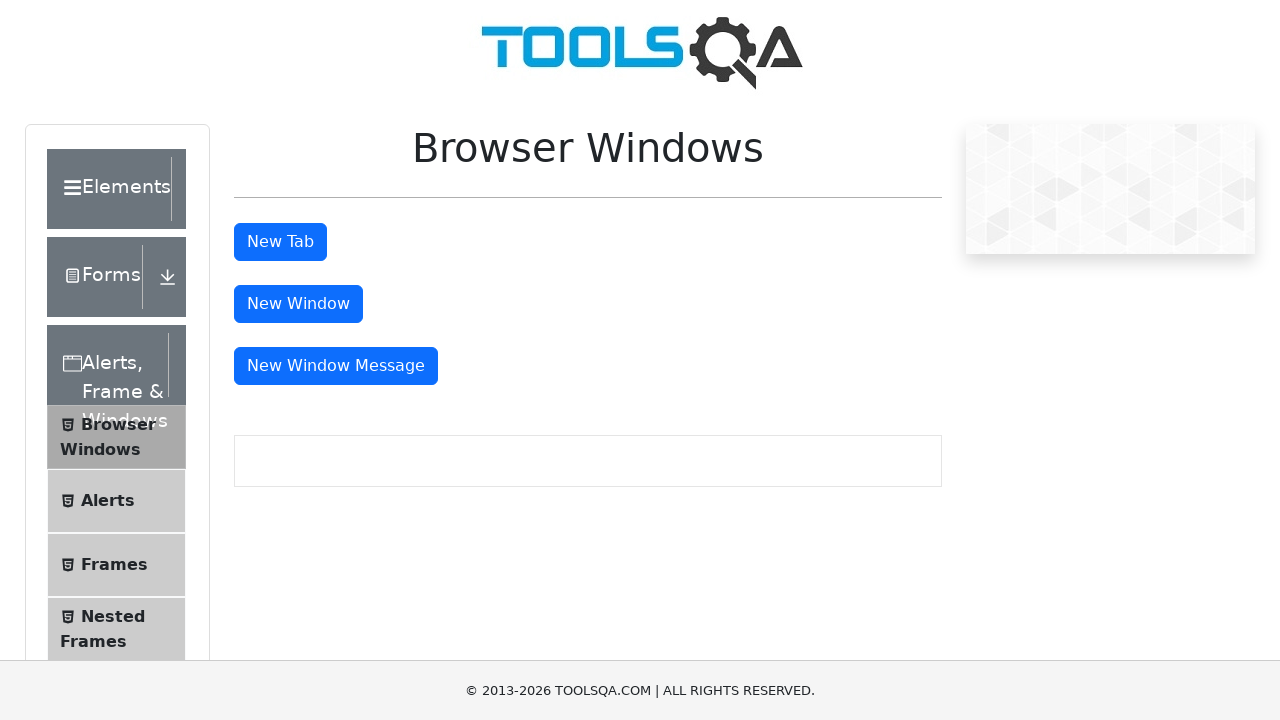

Navigated to browser windows demo page
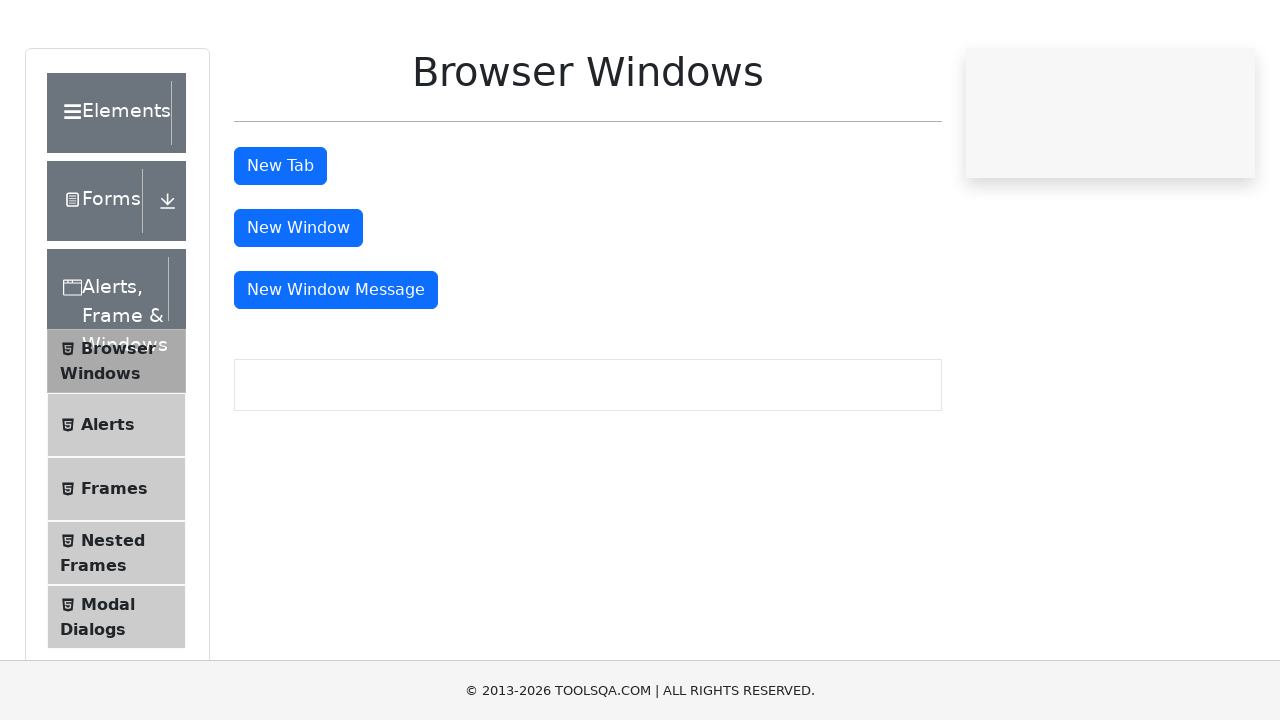

Clicked the New Window Message button at (336, 366) on button#messageWindowButton
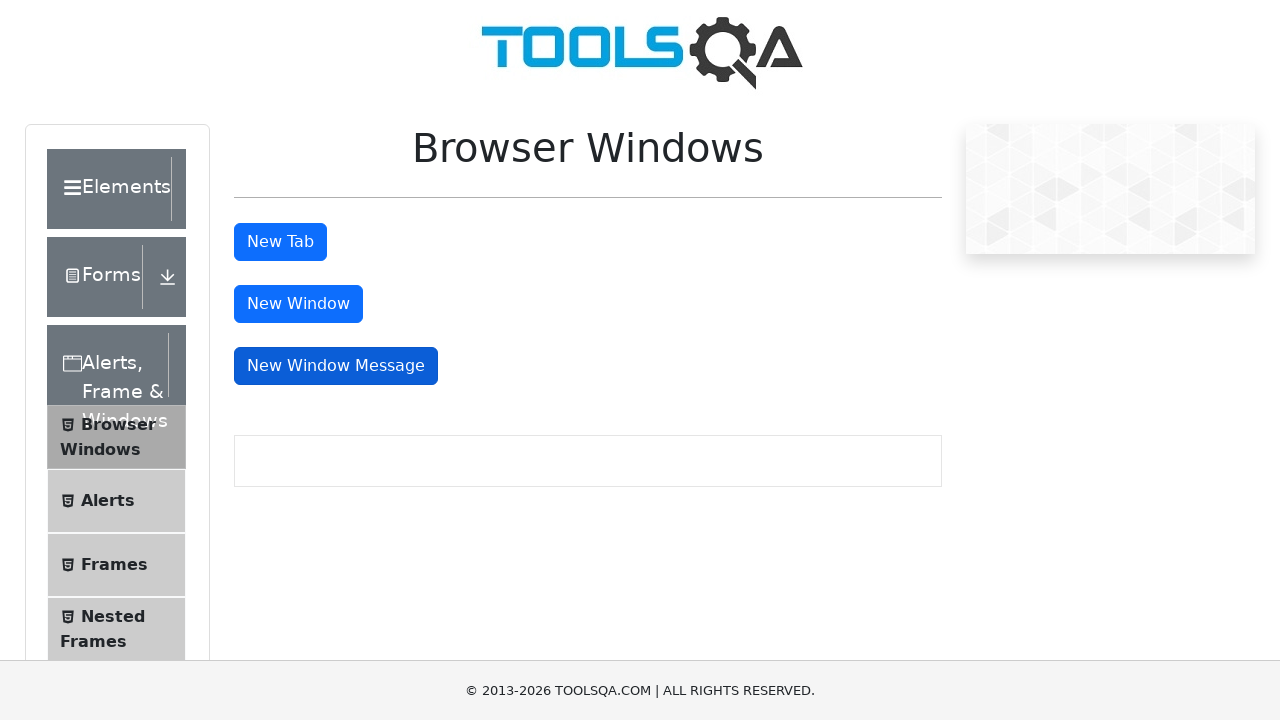

Waited for new message window to open
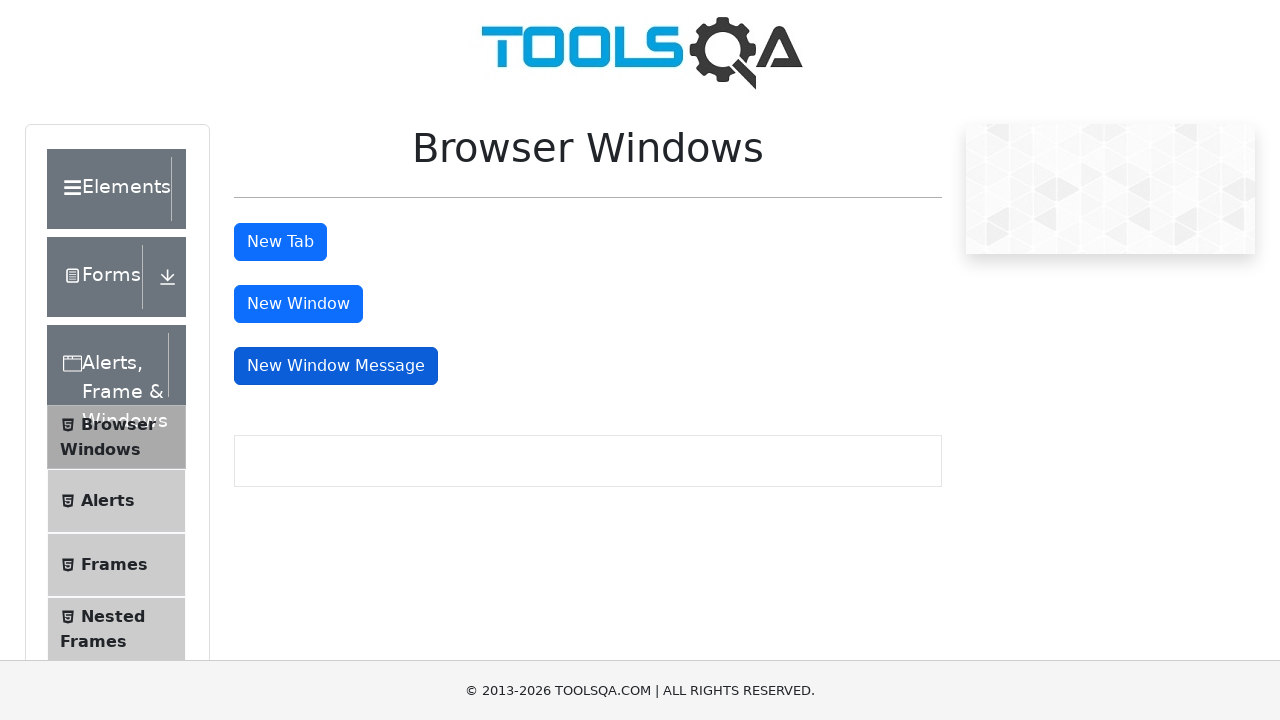

Retrieved all open pages from context
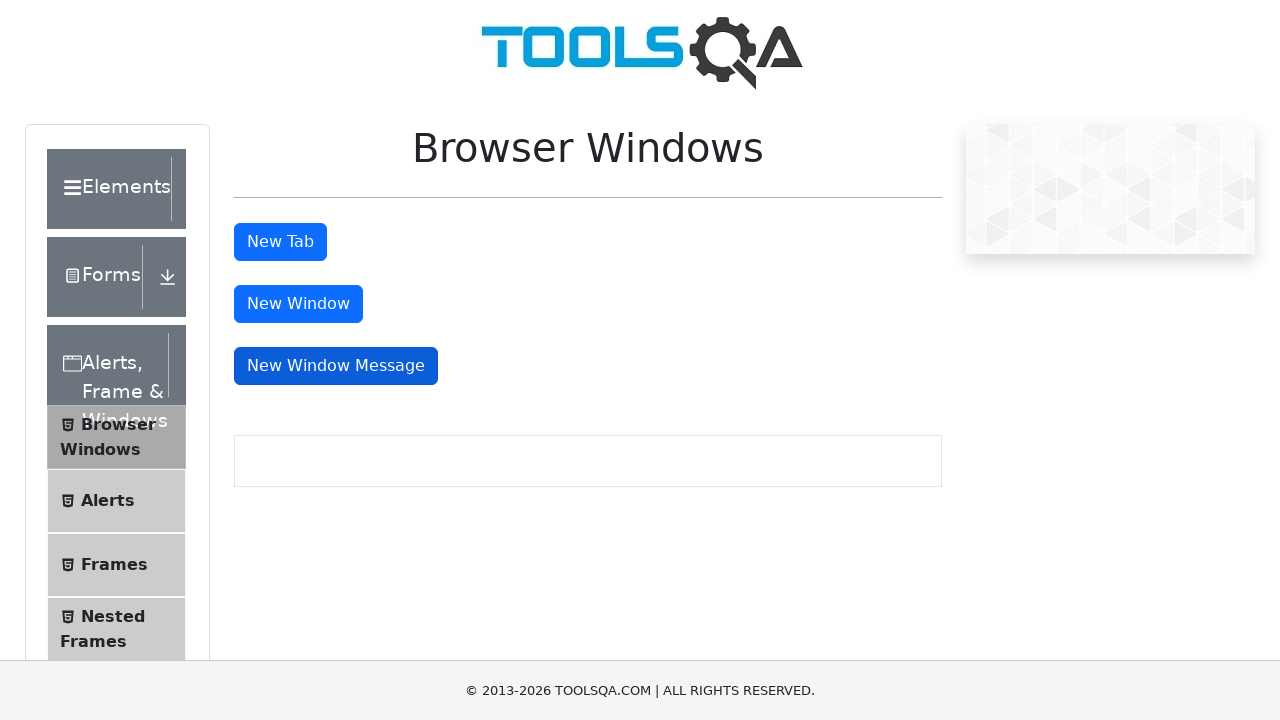

Verified that 2 pages are now open (original + new message window)
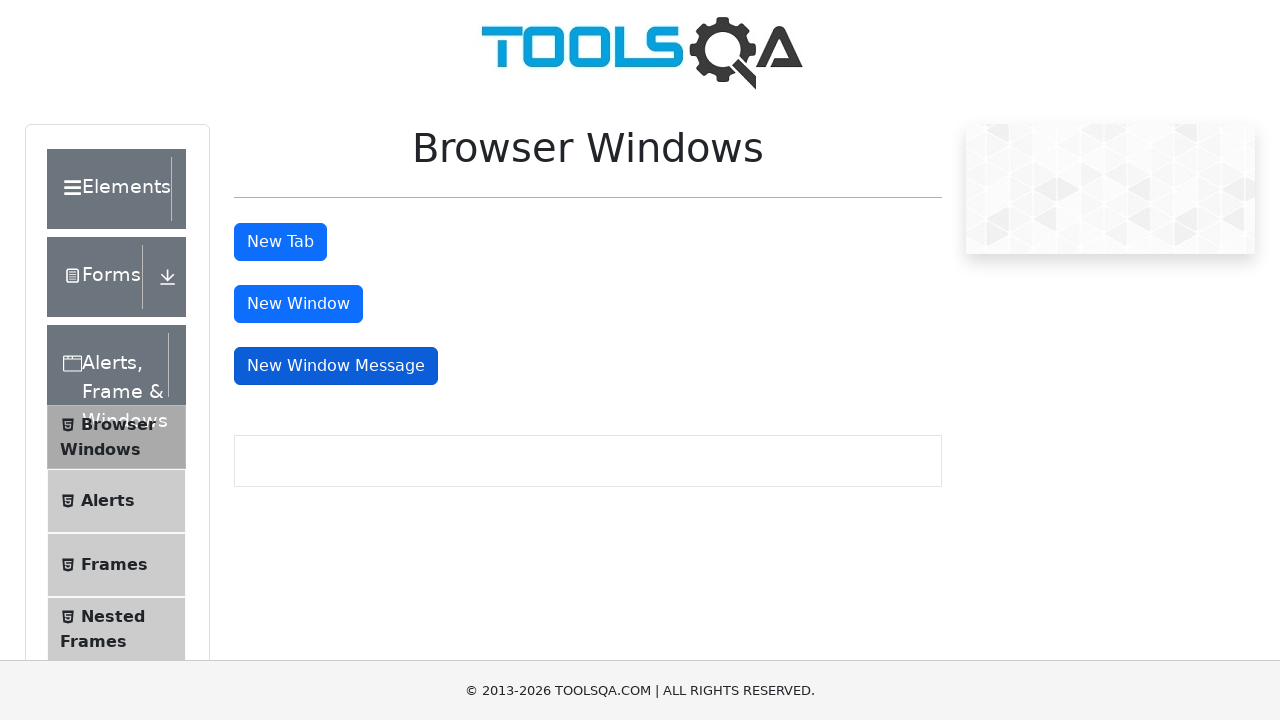

Identified the new message window page
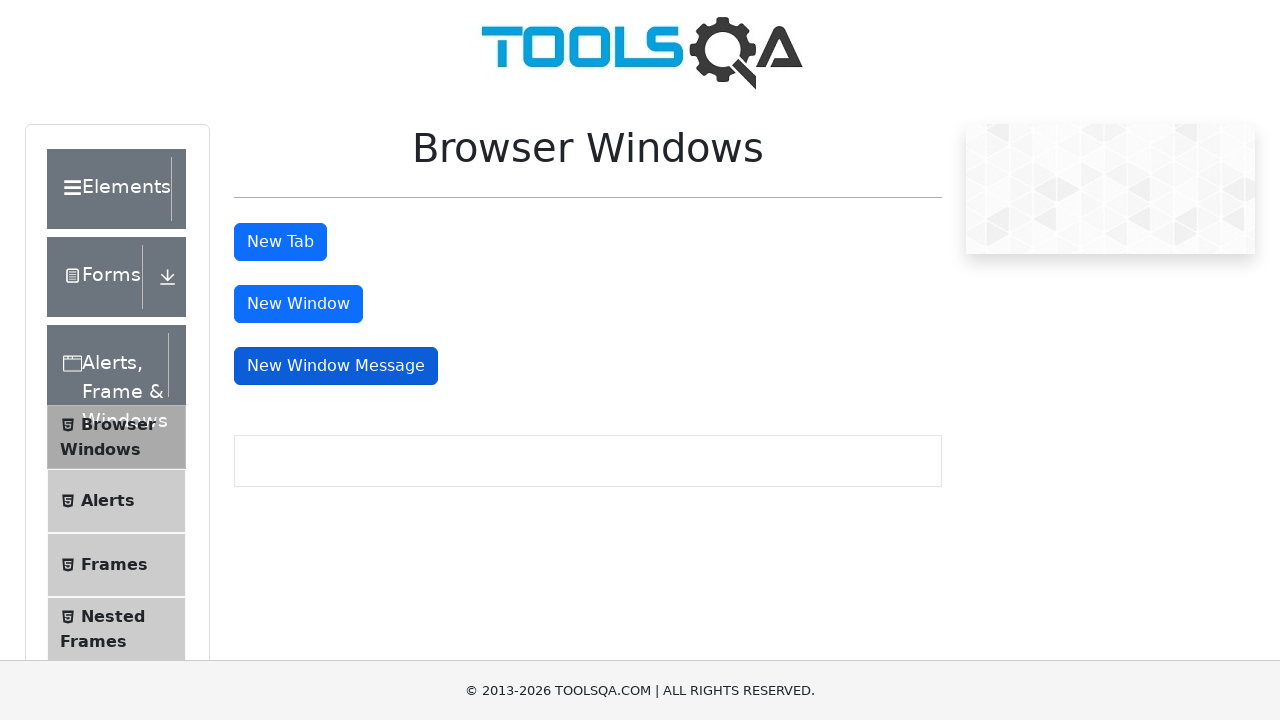

Closed the new message window
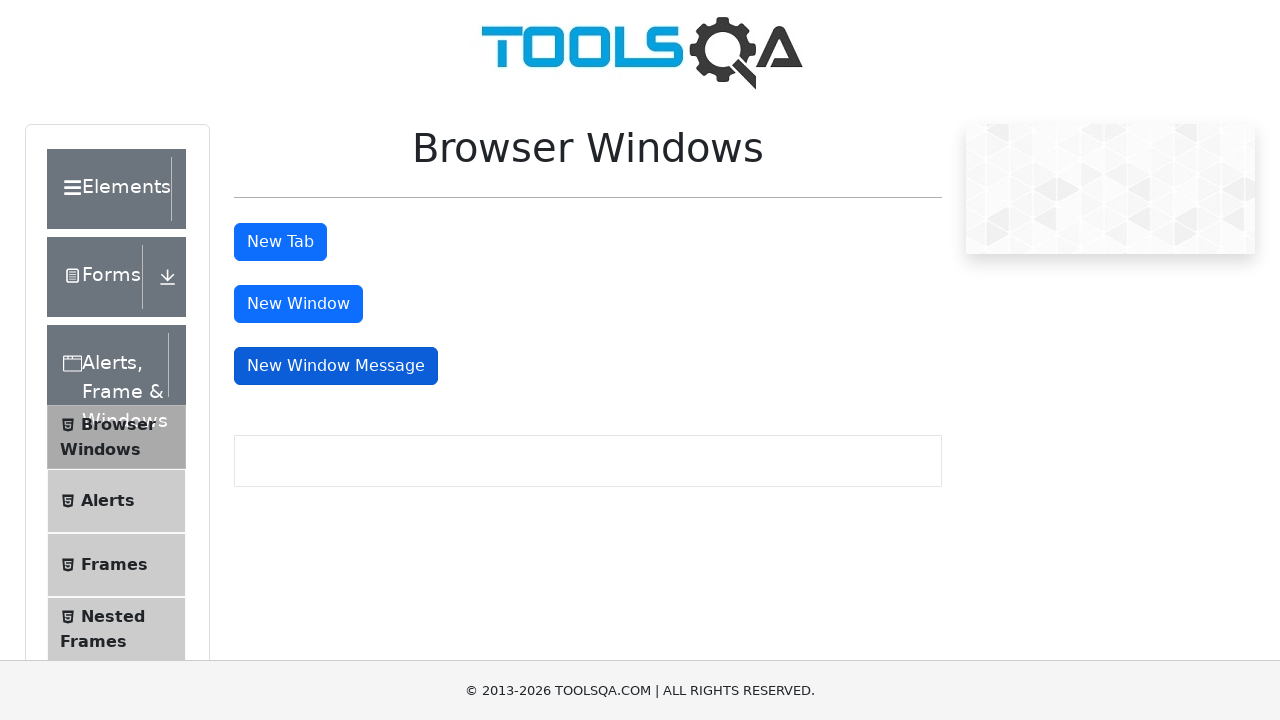

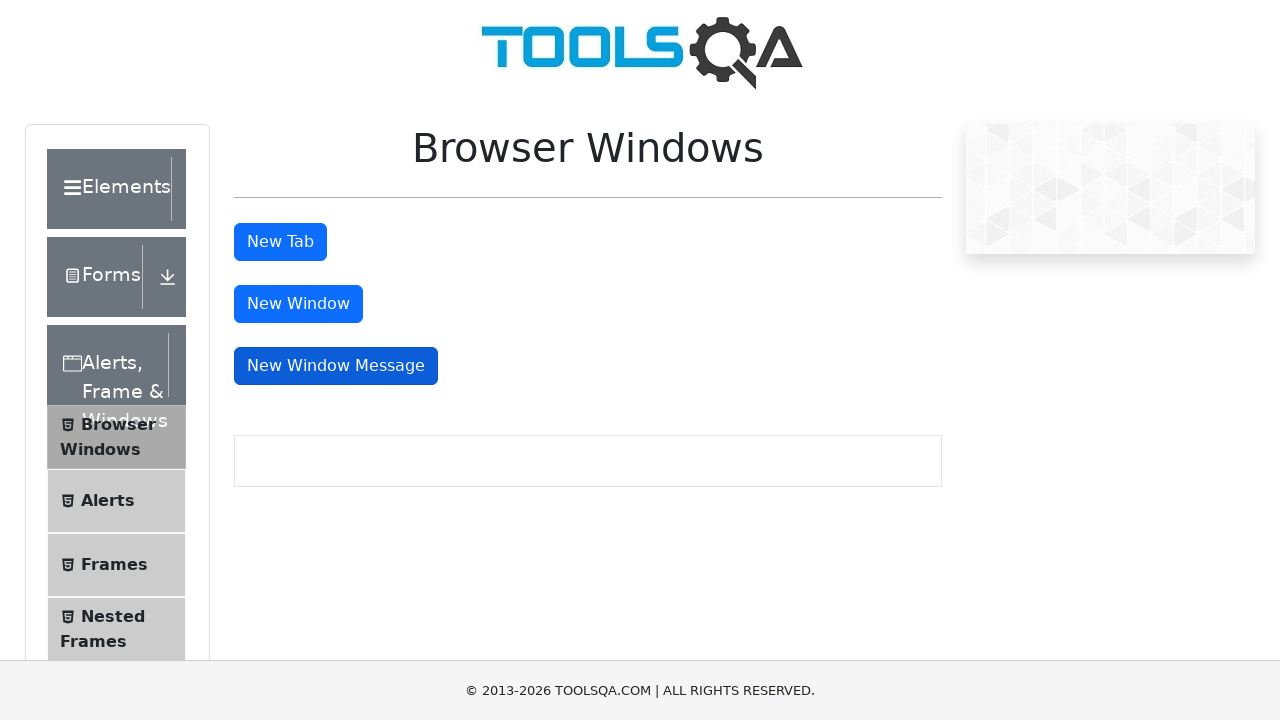